Tests drag and drop functionality by dragging an element from a source location and dropping it onto a target drop zone

Starting URL: https://www.leafground.com/drag.xhtml

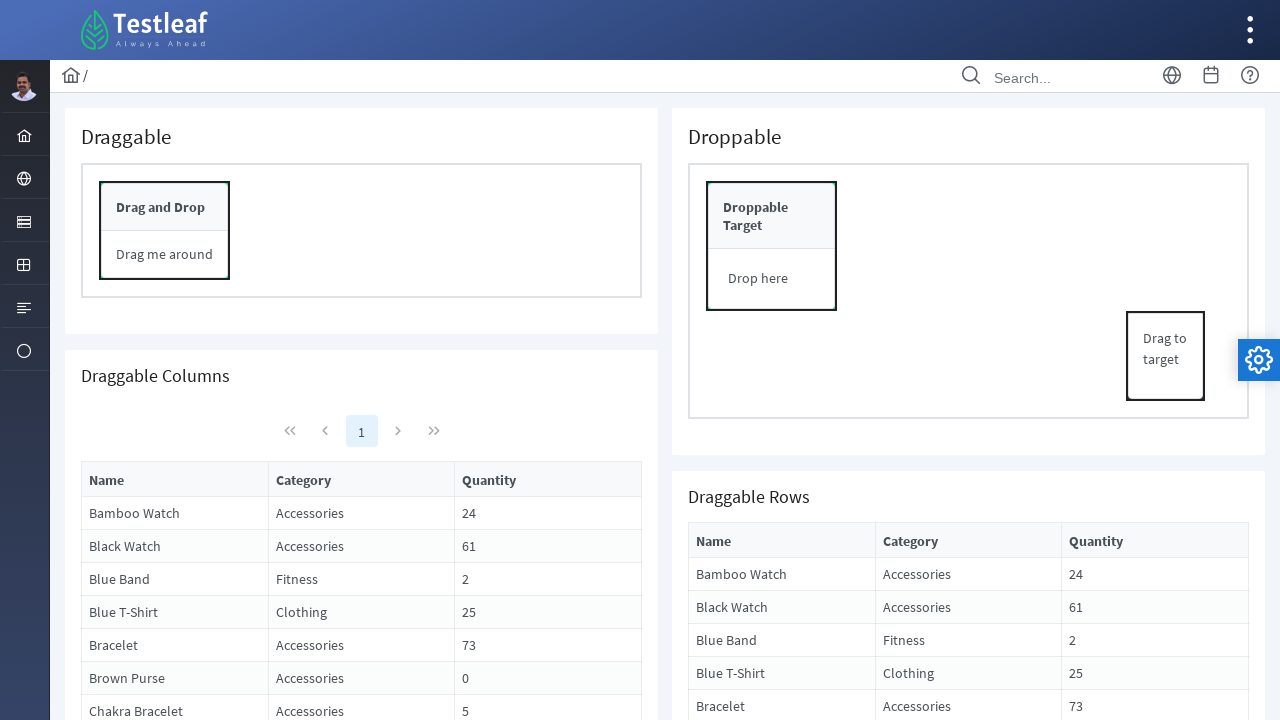

Located the source element to drag
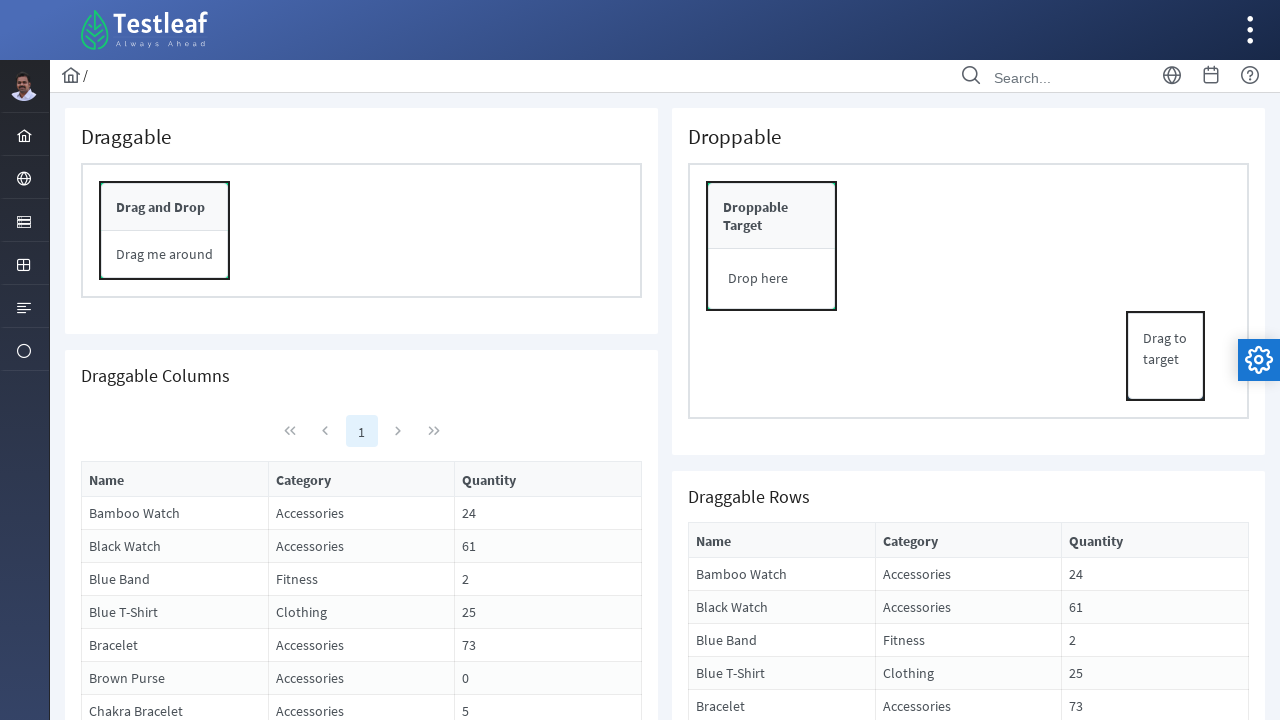

Located the target drop zone
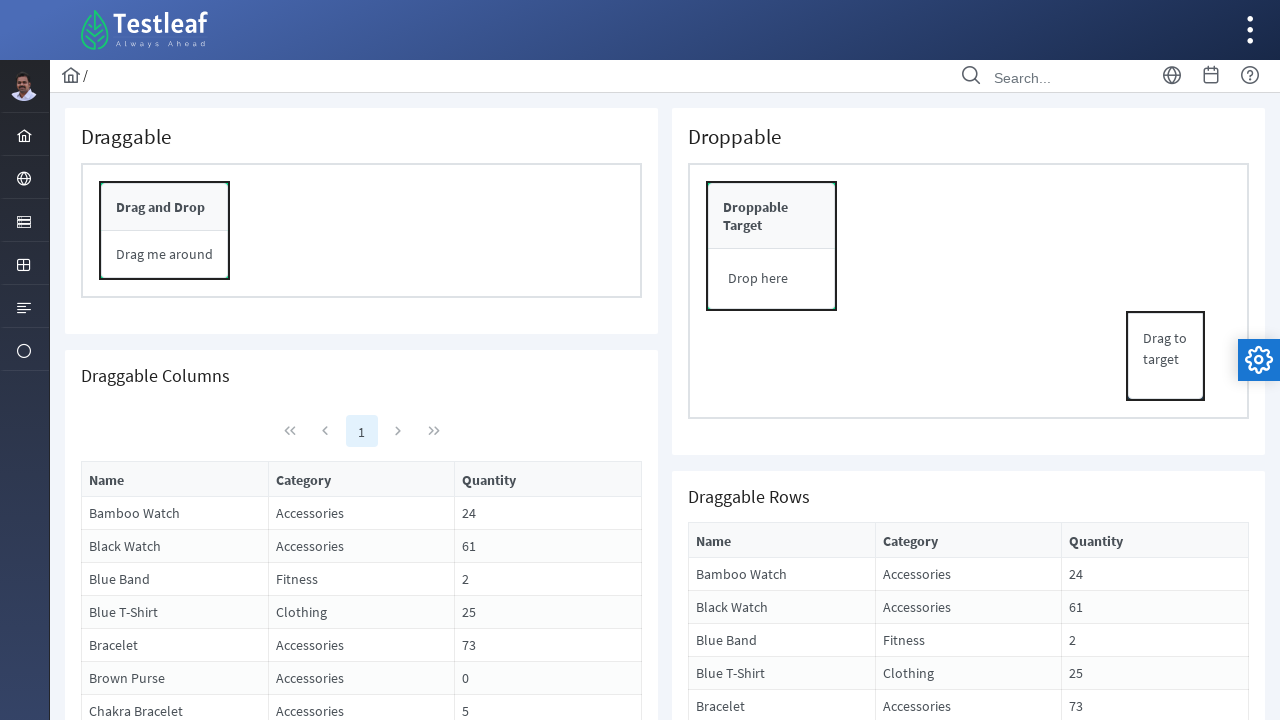

Dragged element from source to target drop zone at (772, 246)
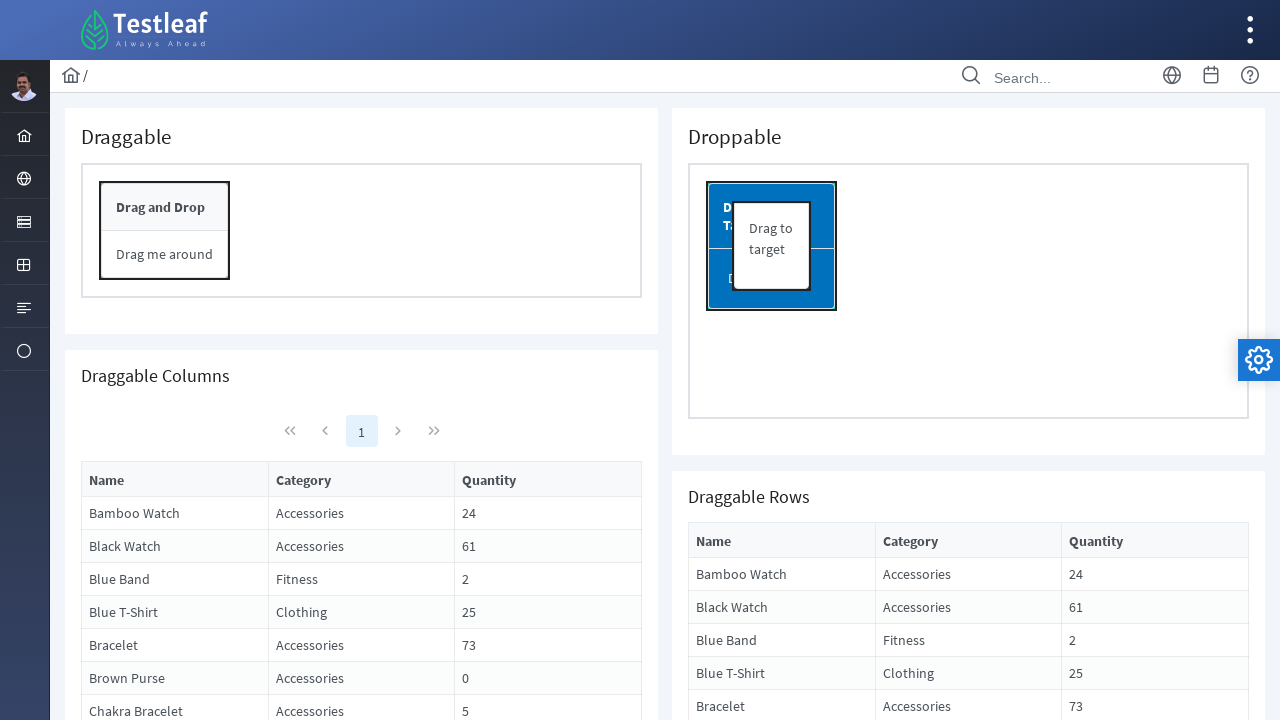

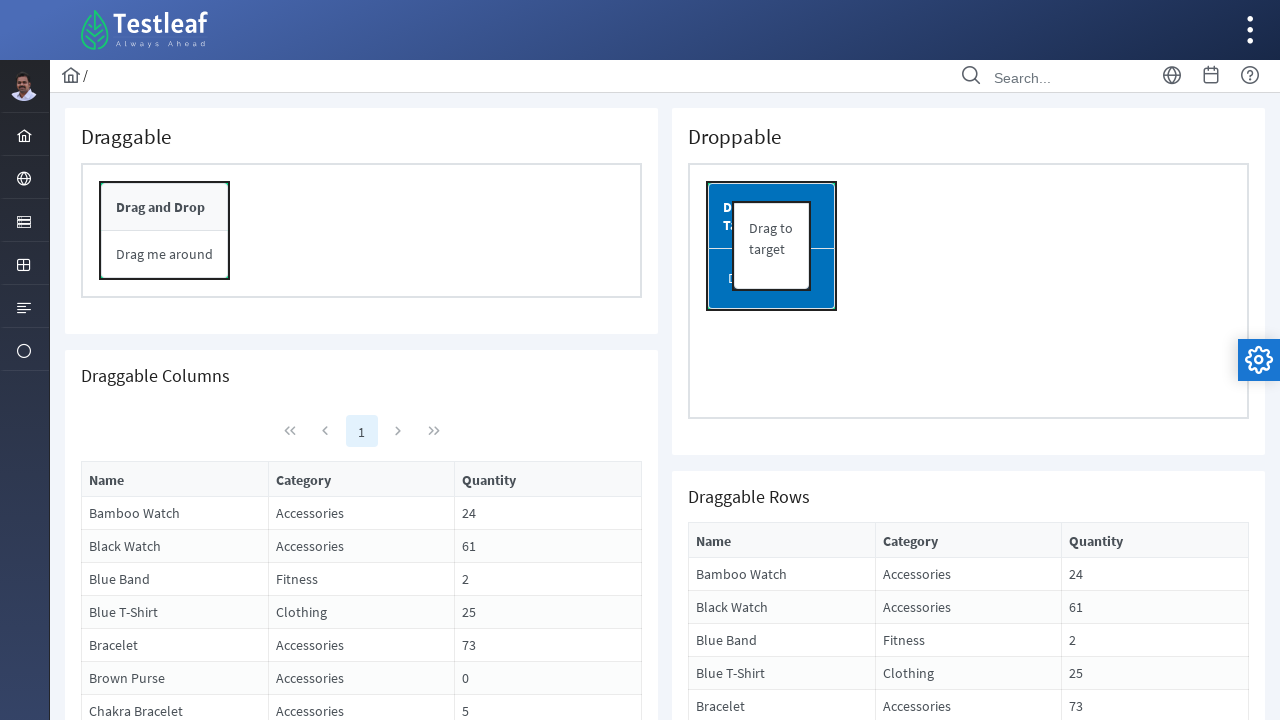